Tests JavaScript Confirm dialog by navigating to alerts page, triggering a confirm dialog, and dismissing it

Starting URL: https://the-internet.herokuapp.com/

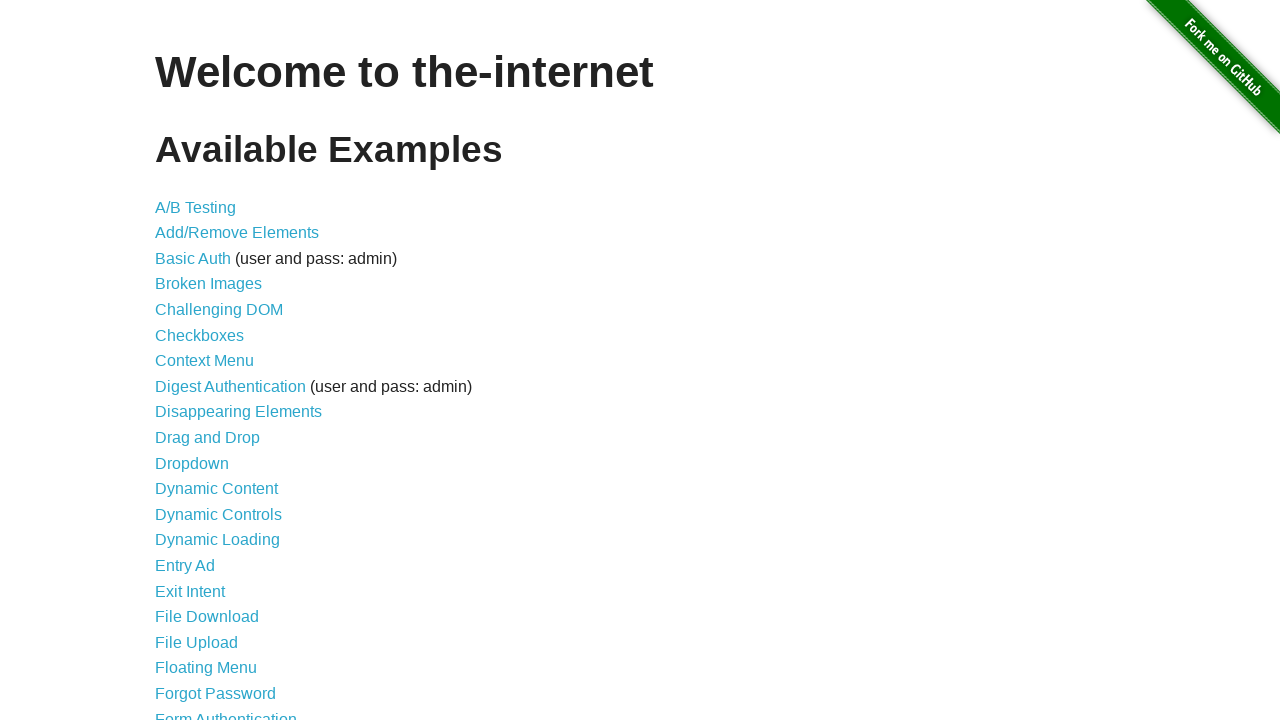

Clicked JavaScript Alerts link to navigate to alerts page at (214, 361) on a[href='/javascript_alerts']
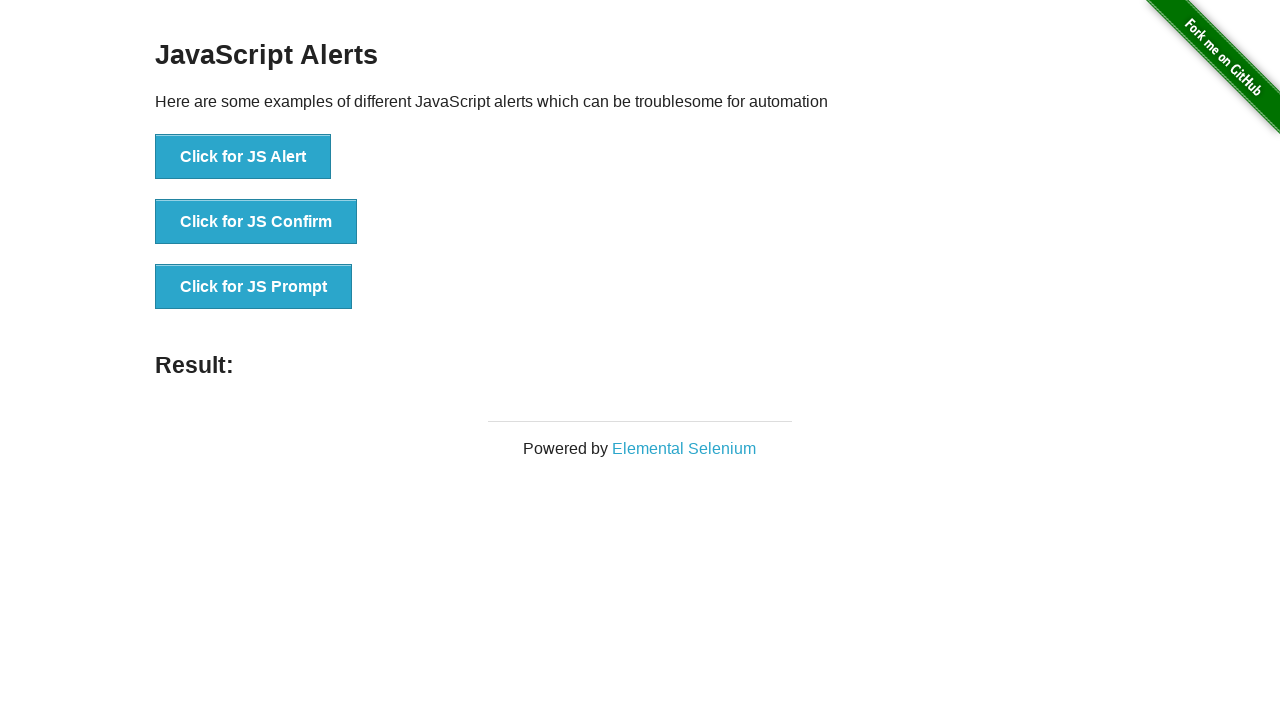

Set up dialog handler to dismiss alerts
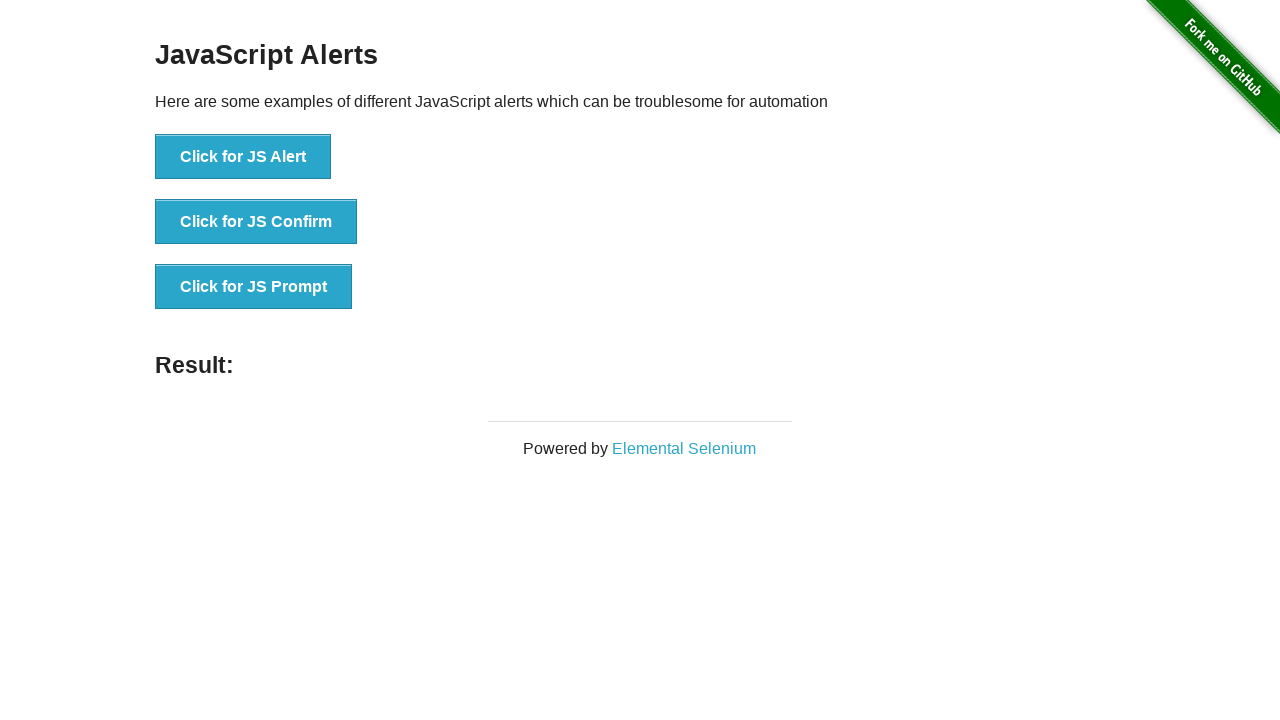

Clicked JS Confirm button to trigger confirm dialog at (256, 222) on button[onclick^='jsConfirm']
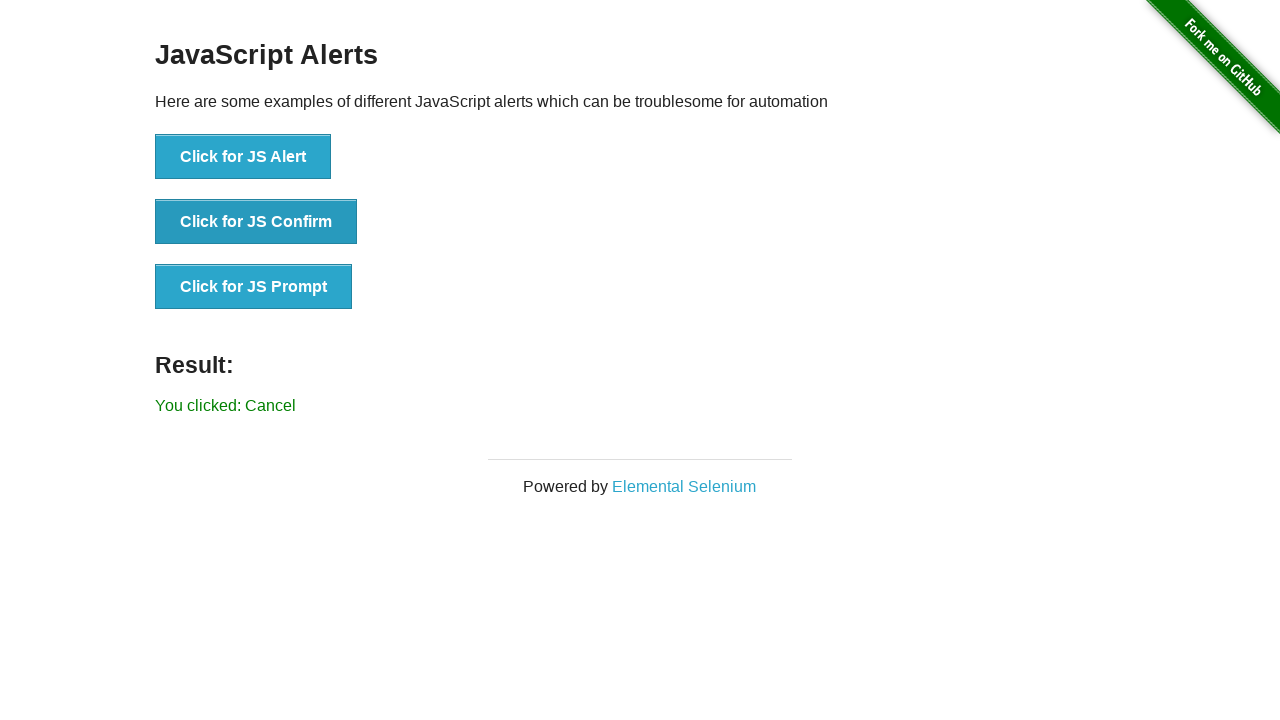

Confirm dialog was dismissed and result element loaded
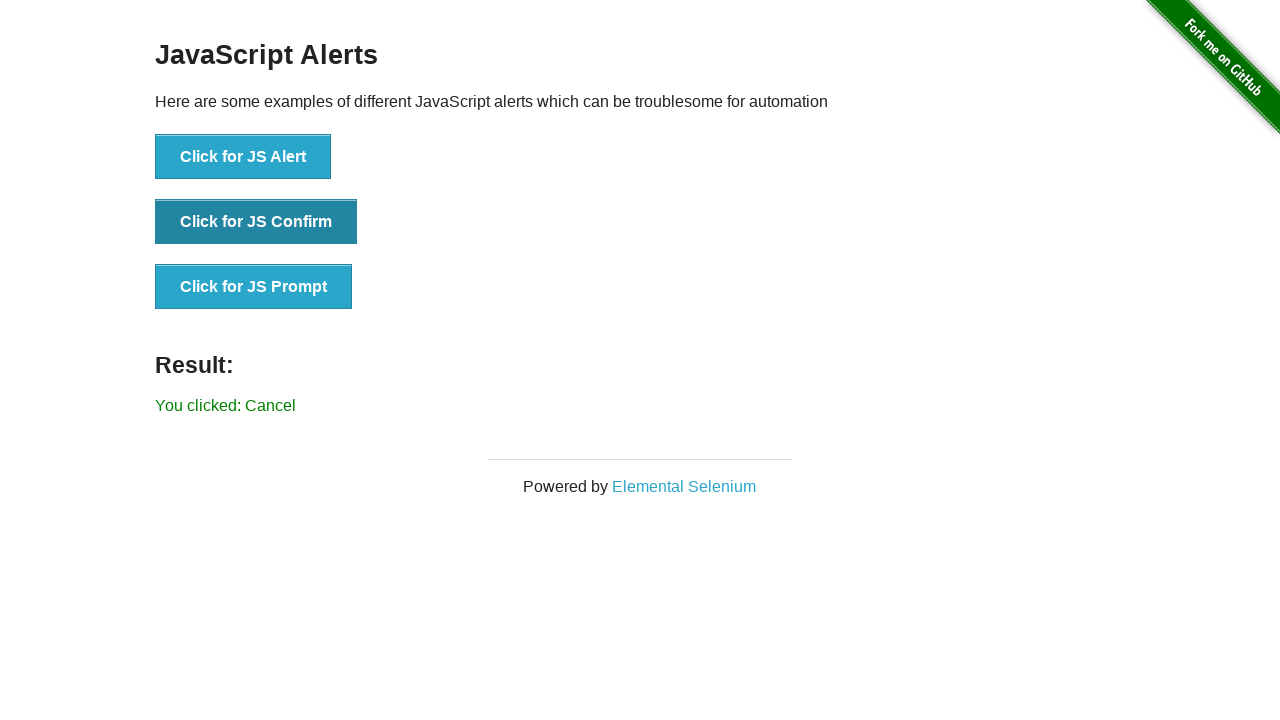

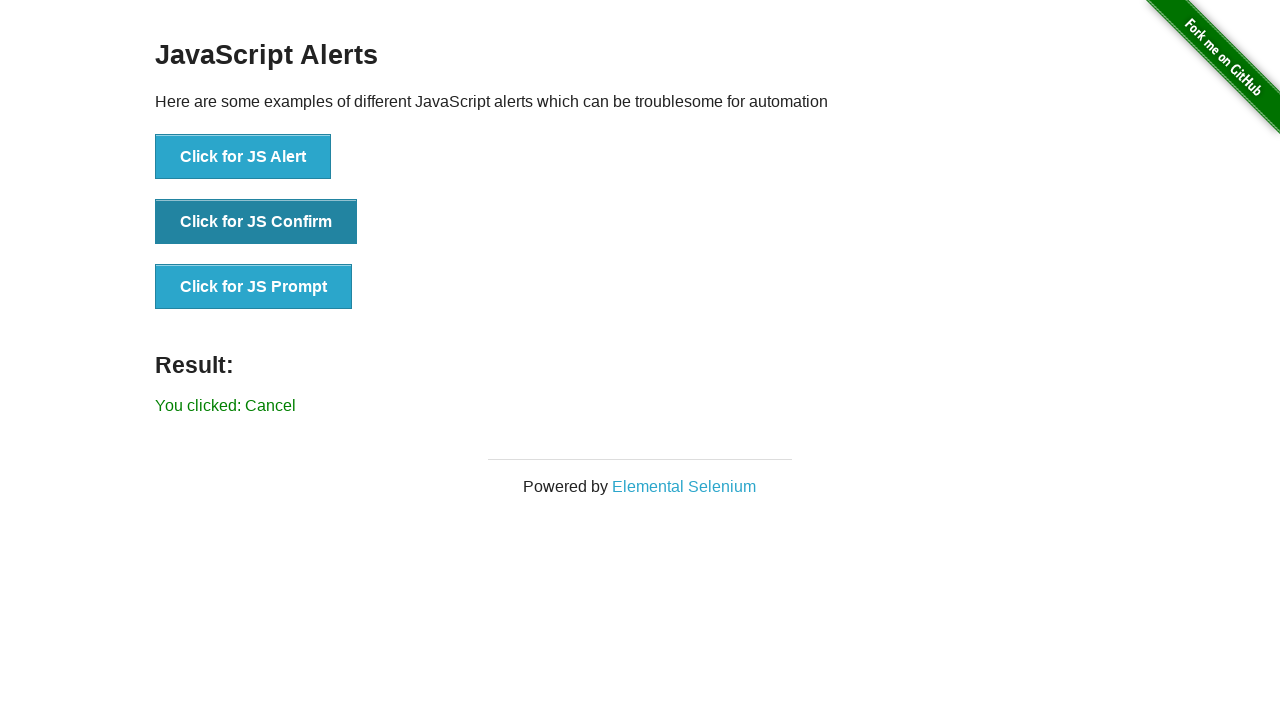